Tests right-click context menu functionality by opening a context menu, hovering over a menu item, clicking it, and handling the resulting alert

Starting URL: https://swisnl.github.io/jQuery-contextMenu/demo.html

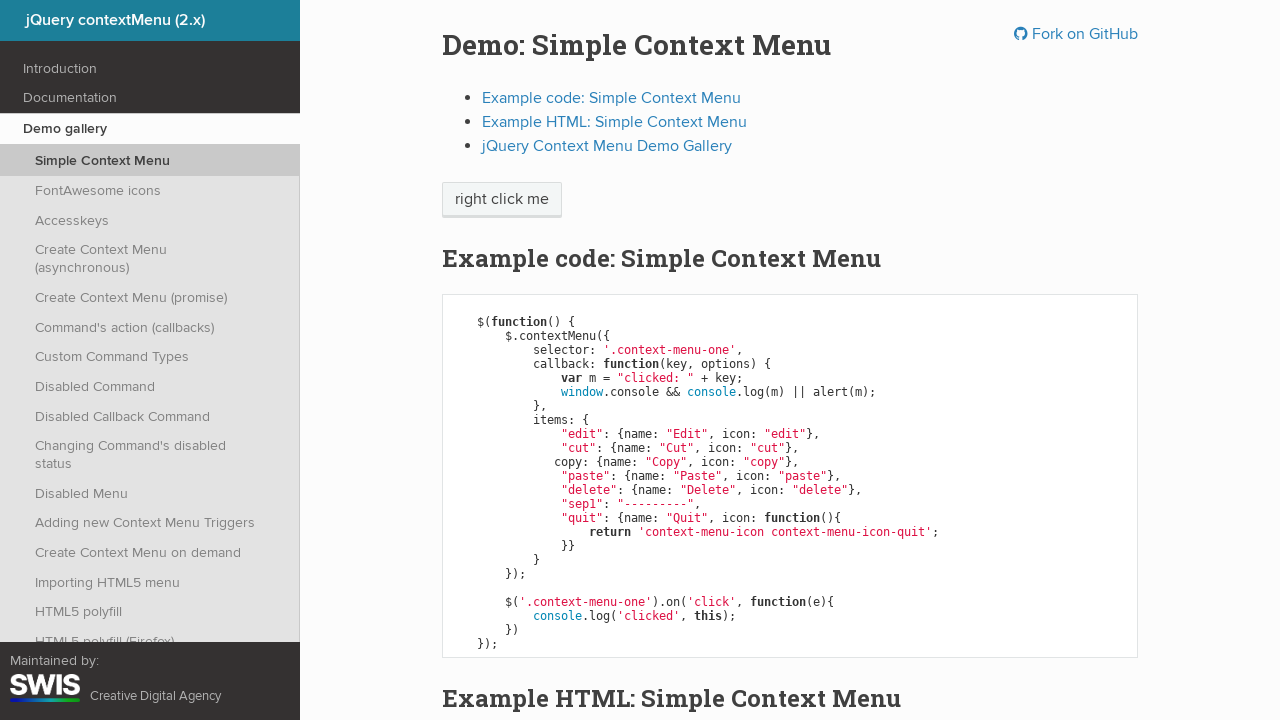

Right-clicked on context menu trigger area at (502, 200) on span.context-menu-one
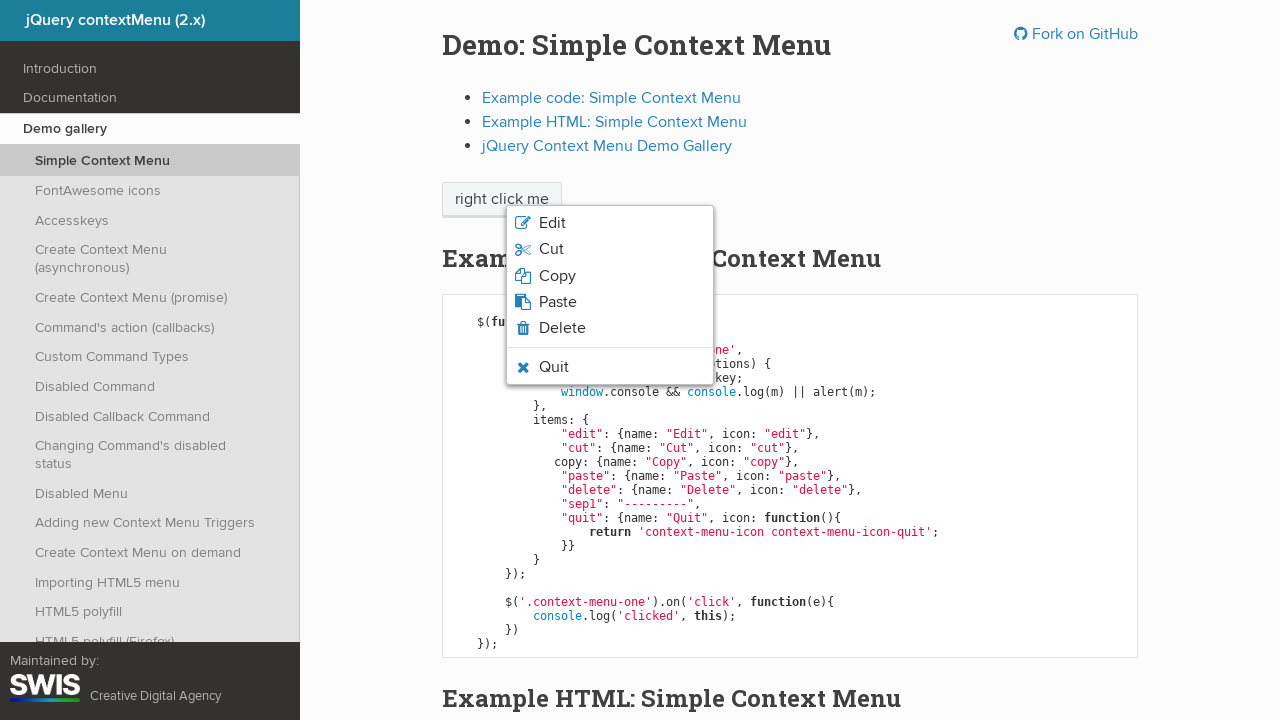

Verified Quit option is visible in context menu
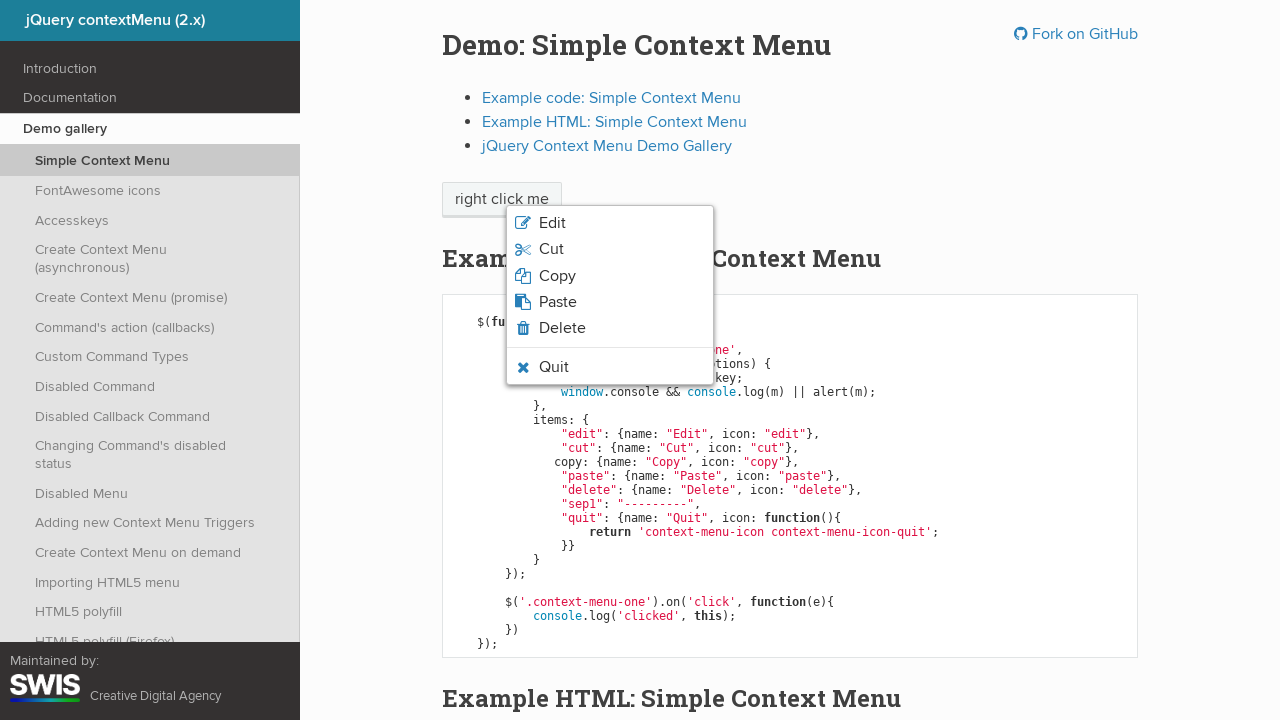

Hovered over the Quit option at (554, 367) on xpath=//span[text()='Quit']
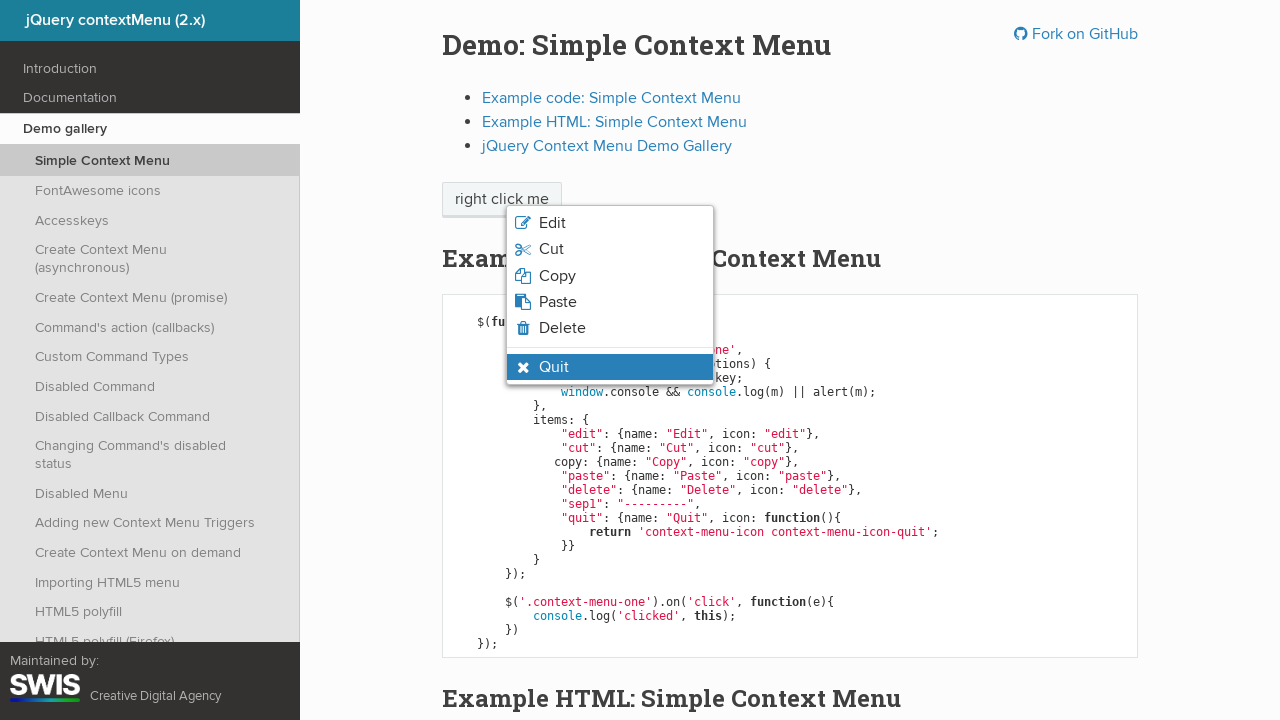

Verified hover state is applied to menu item
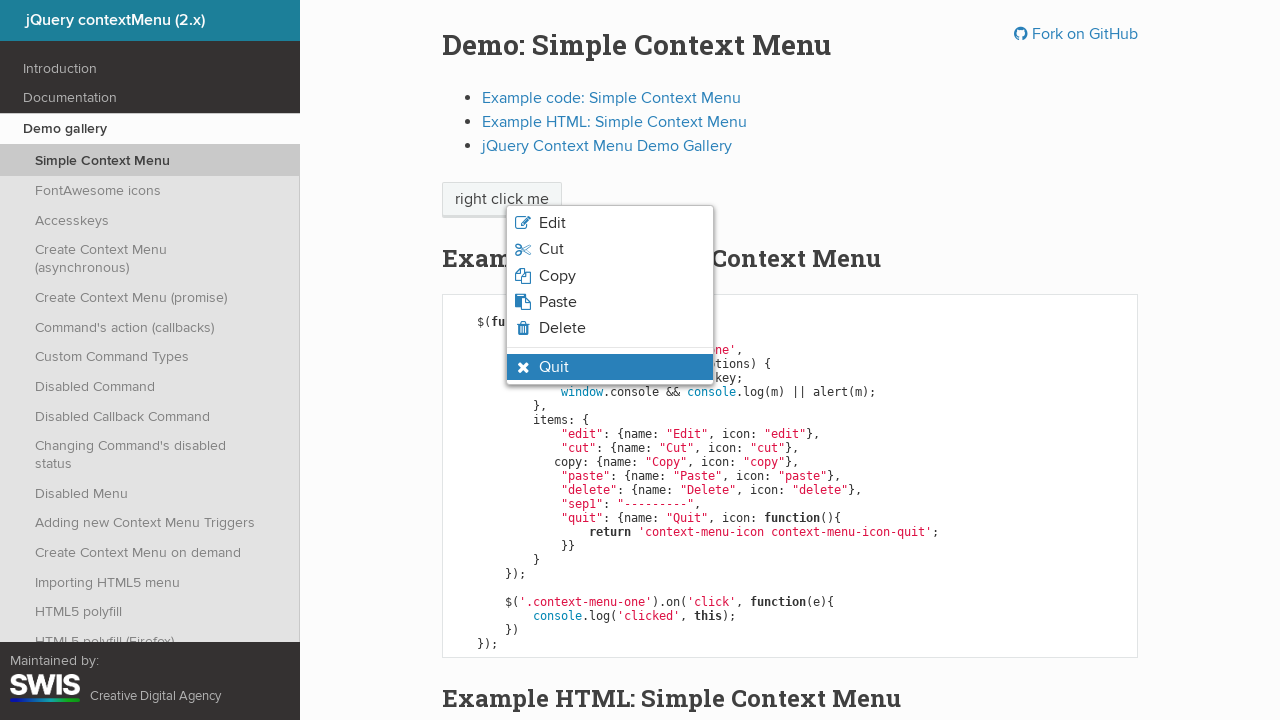

Clicked on hovered Quit menu item and accepted alert dialog at (610, 367) on xpath=//li[contains(@class,'context-menu-hover')]
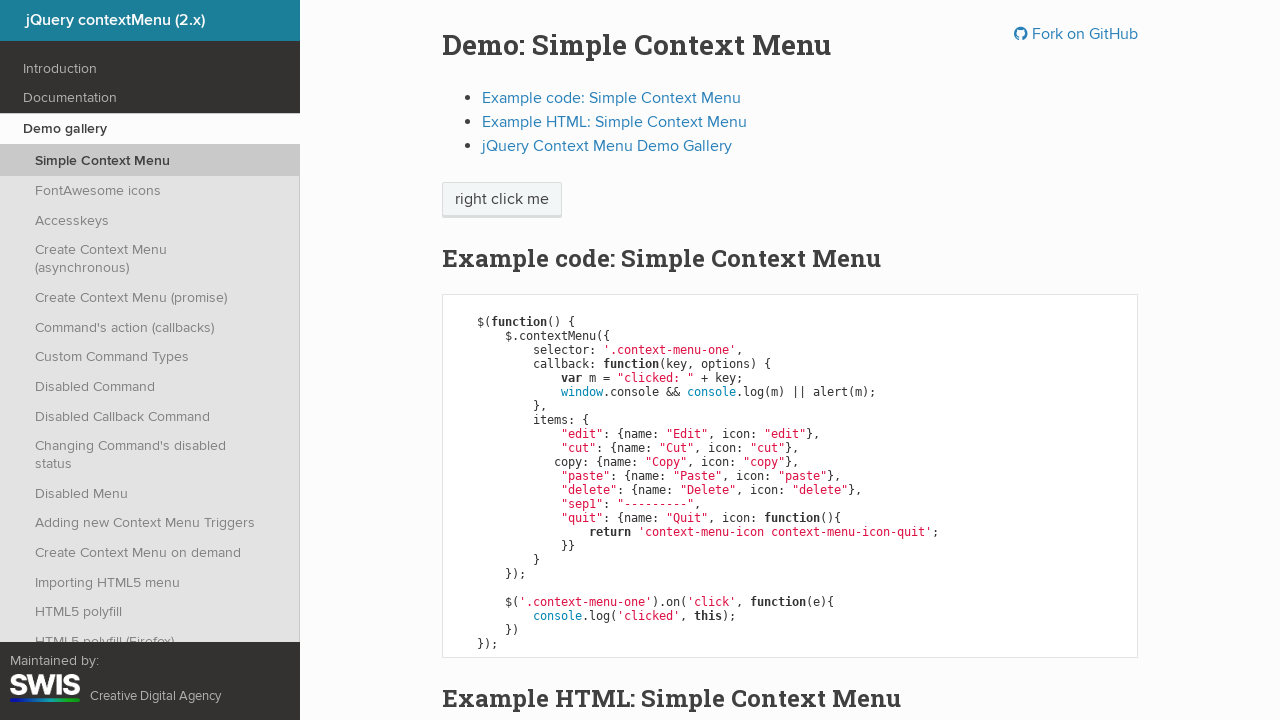

Waited for context menu to close
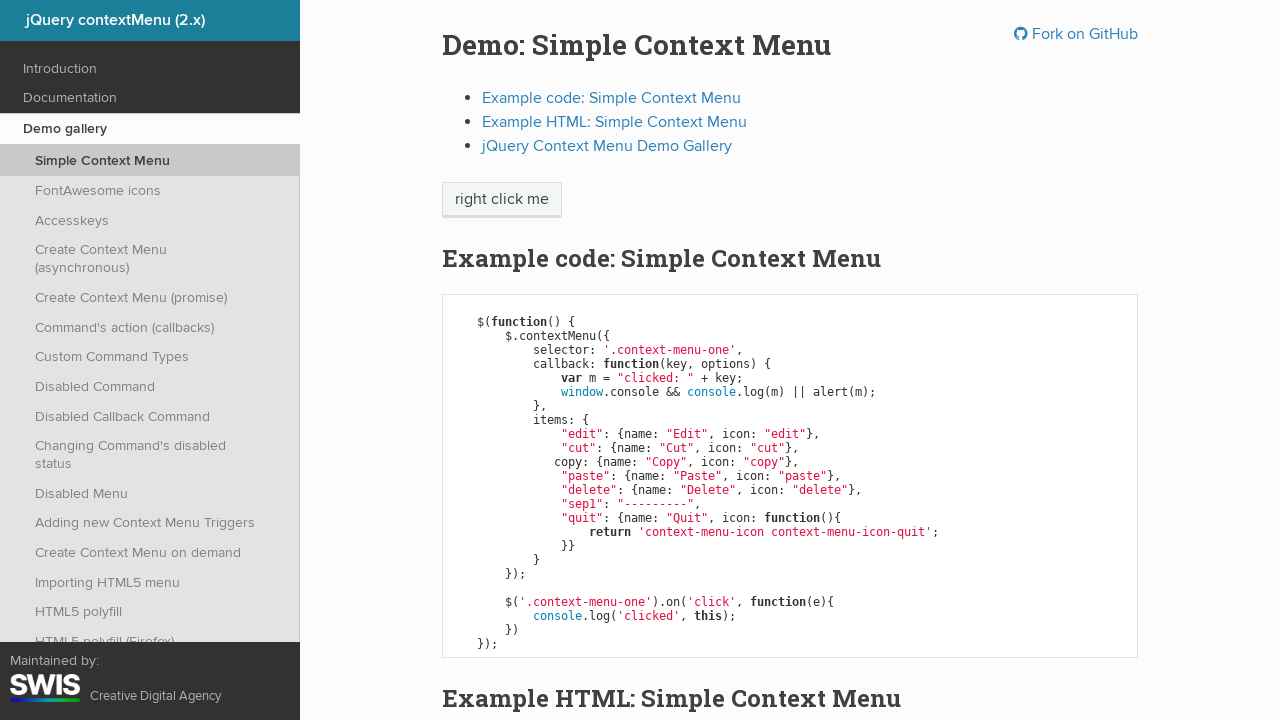

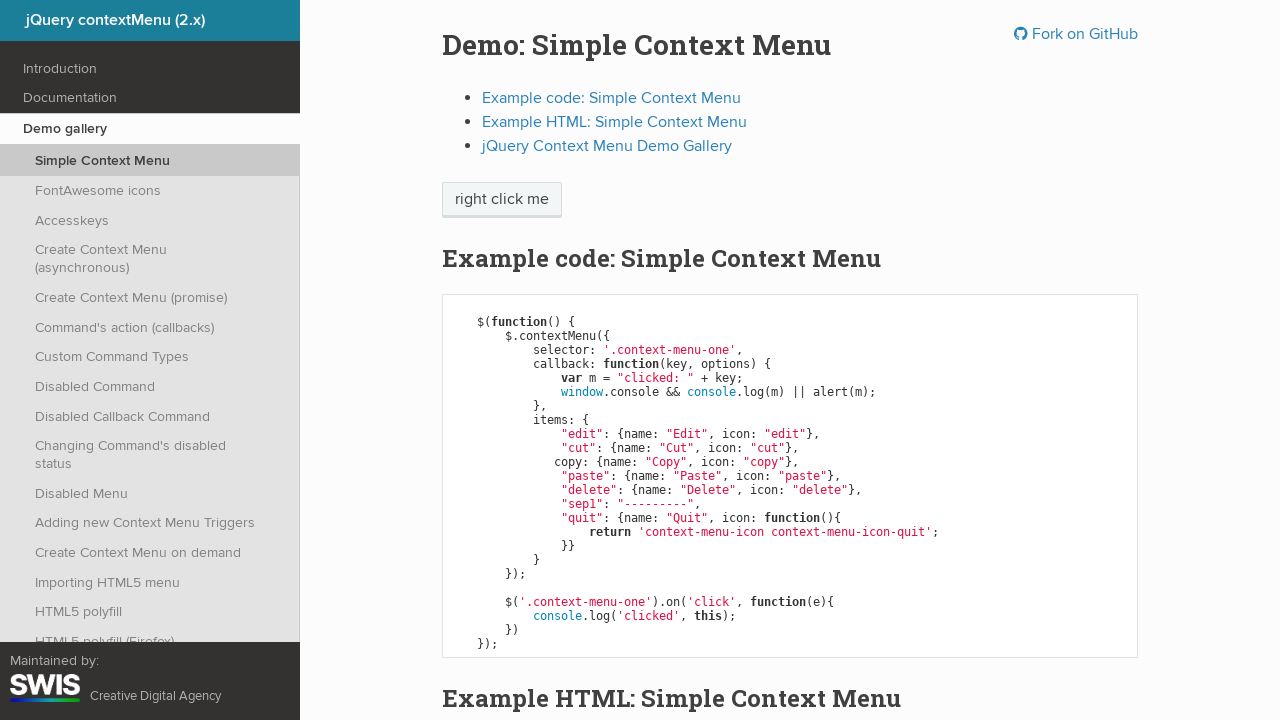